Tests nested iframe navigation by switching between multiple frames and accessing content in each frame

Starting URL: https://the-internet.herokuapp.com/frames

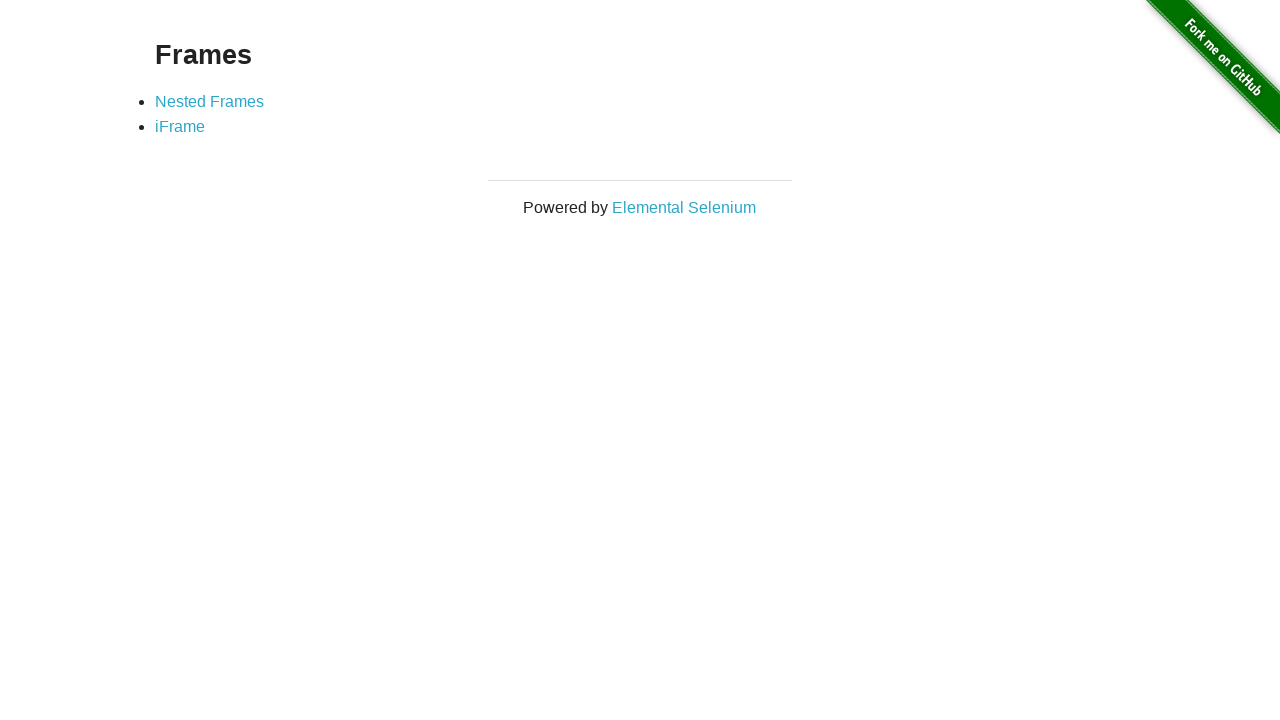

Clicked on Nested Frames link at (210, 101) on text=Nested Frames
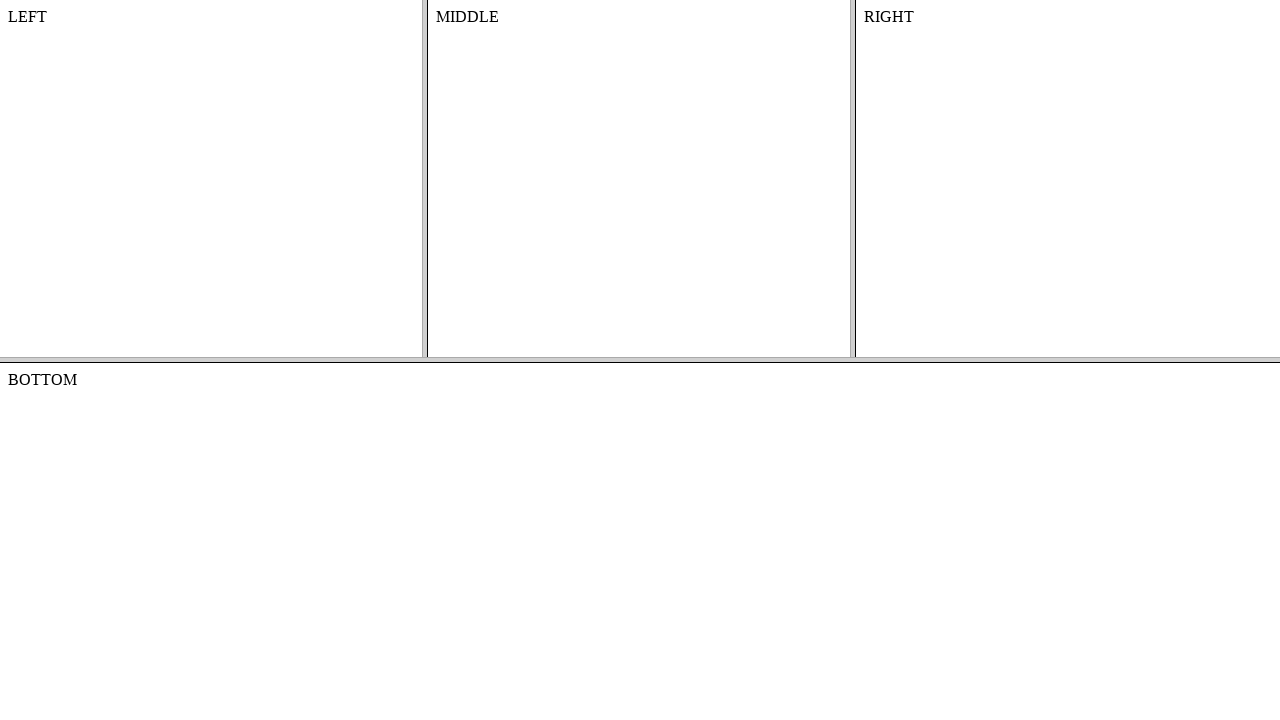

Switched to top frame
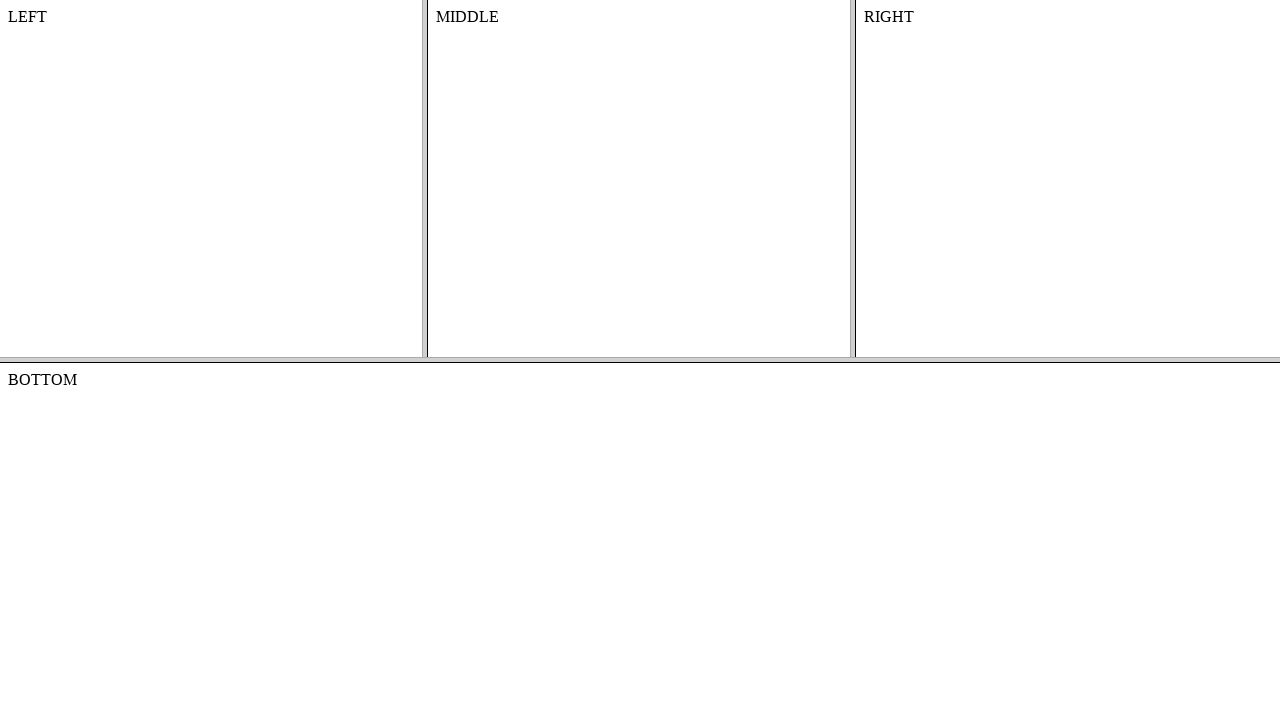

Located first nested frame (LEFT)
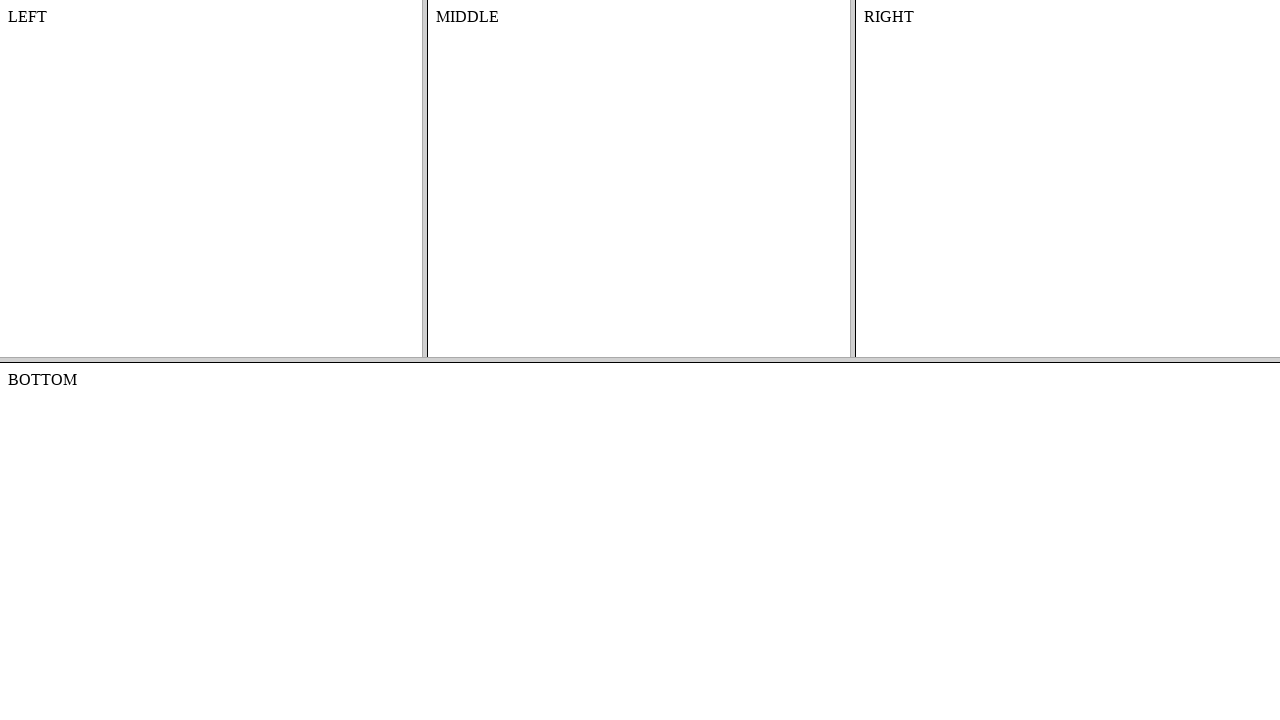

Retrieved text content from LEFT nested frame
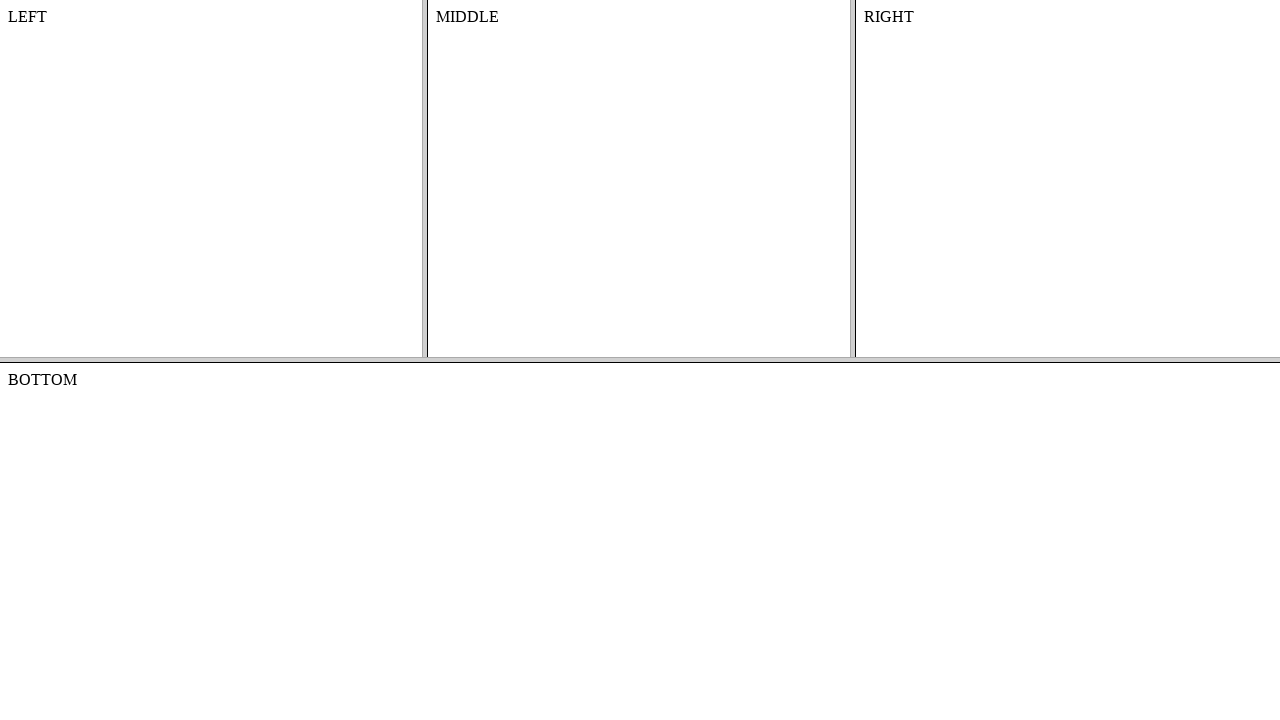

Located second nested frame (MIDDLE)
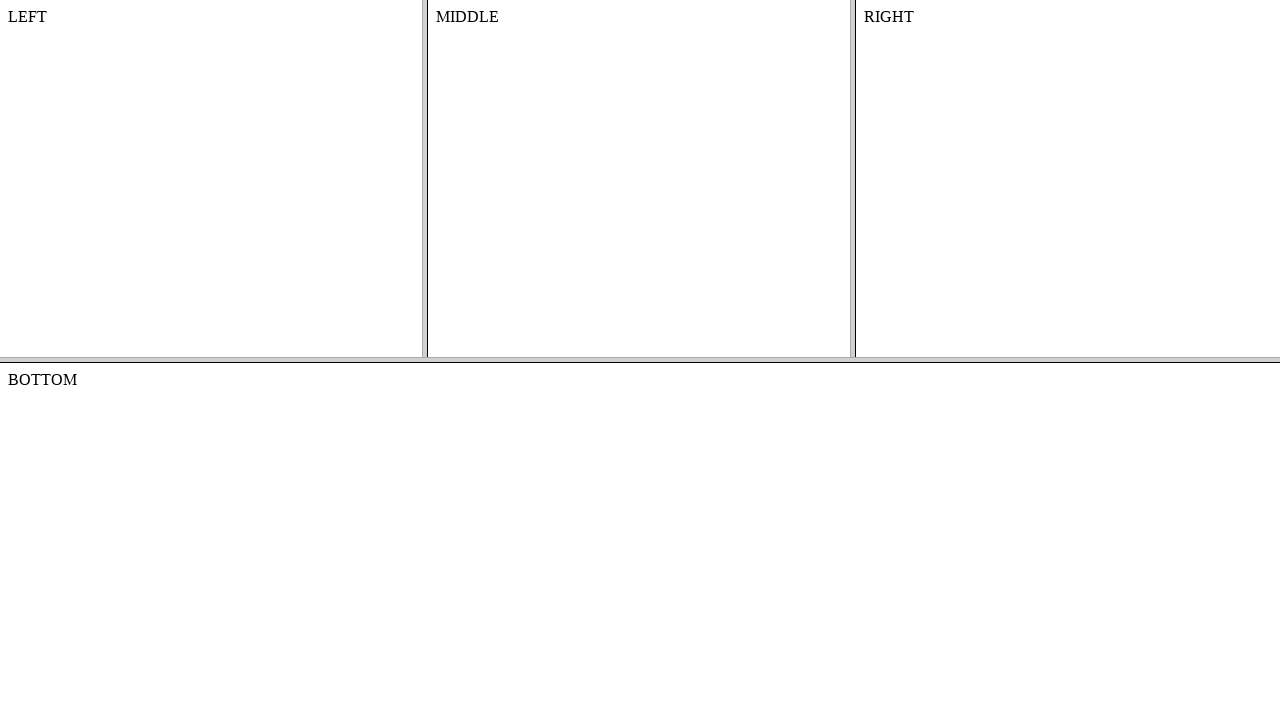

Retrieved text content from MIDDLE nested frame
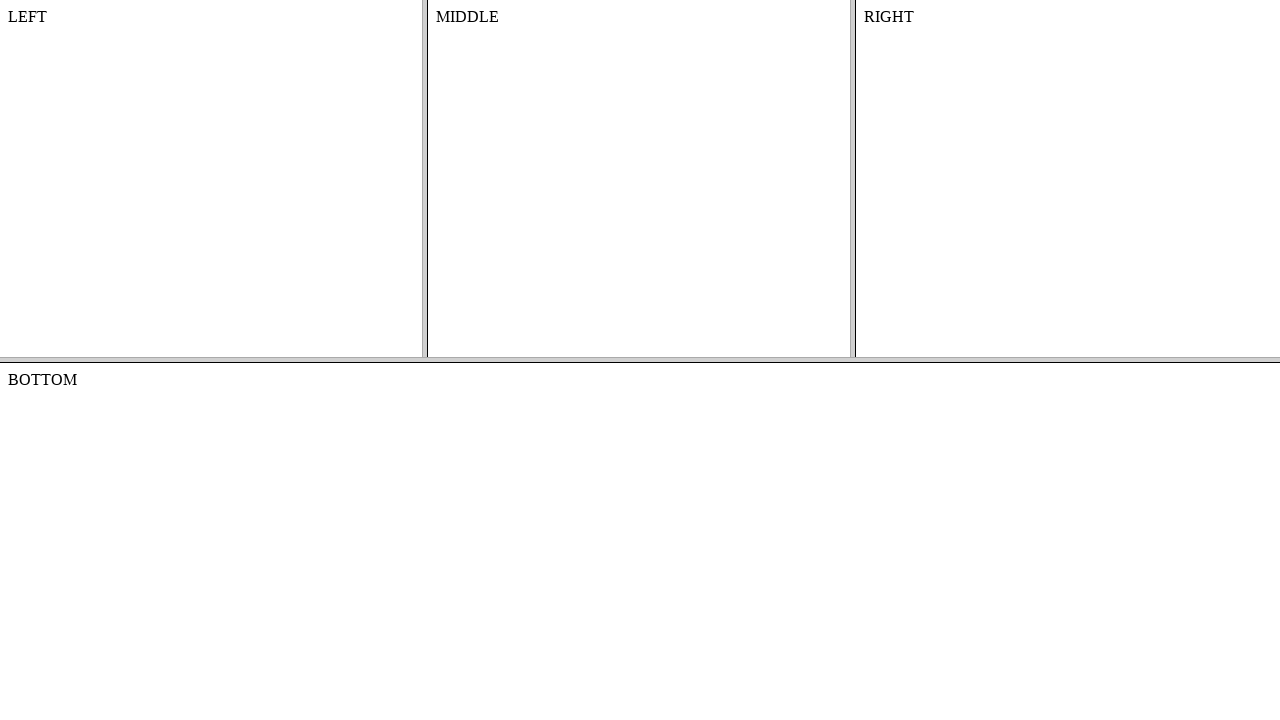

Located third nested frame (RIGHT)
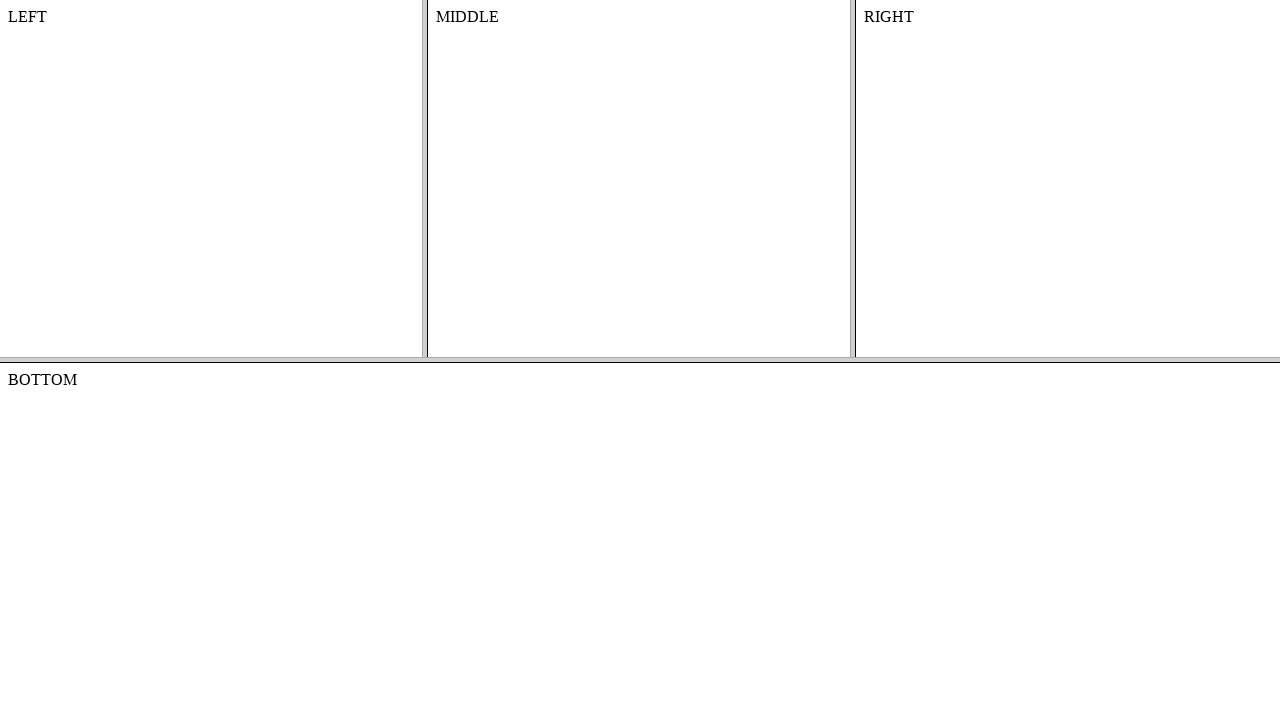

Retrieved text content from RIGHT nested frame
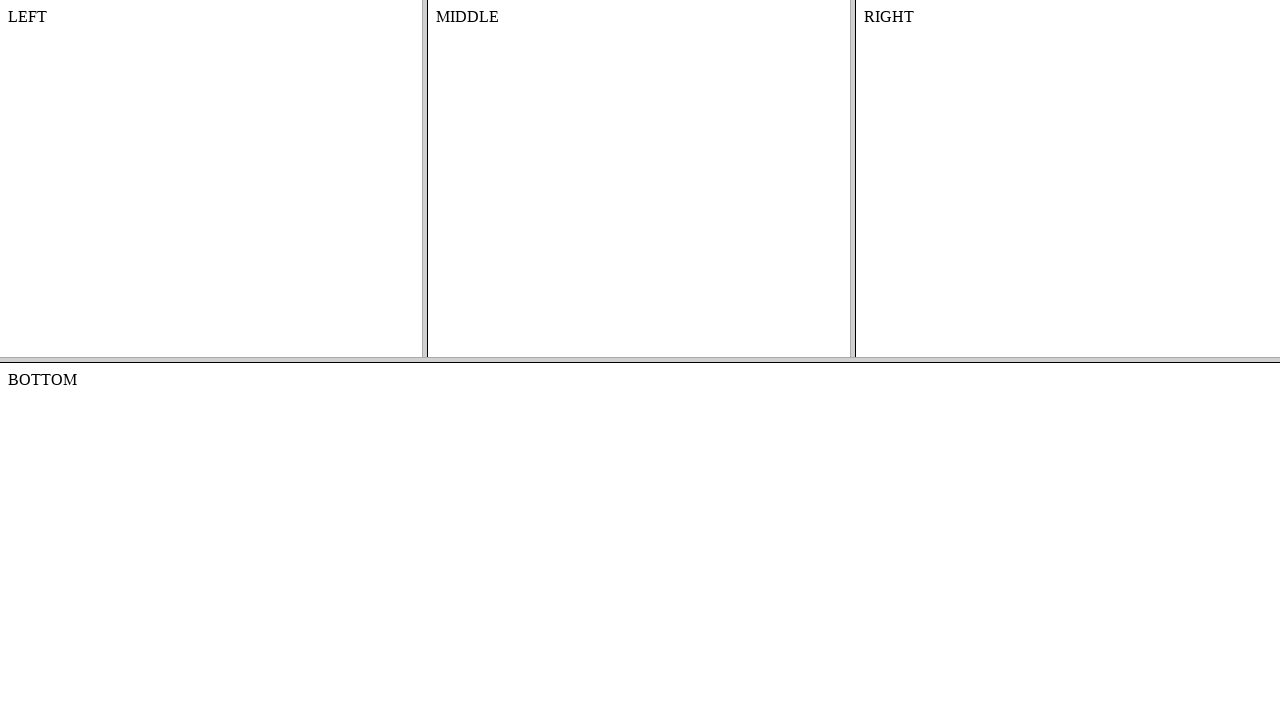

Switched to bottom frame
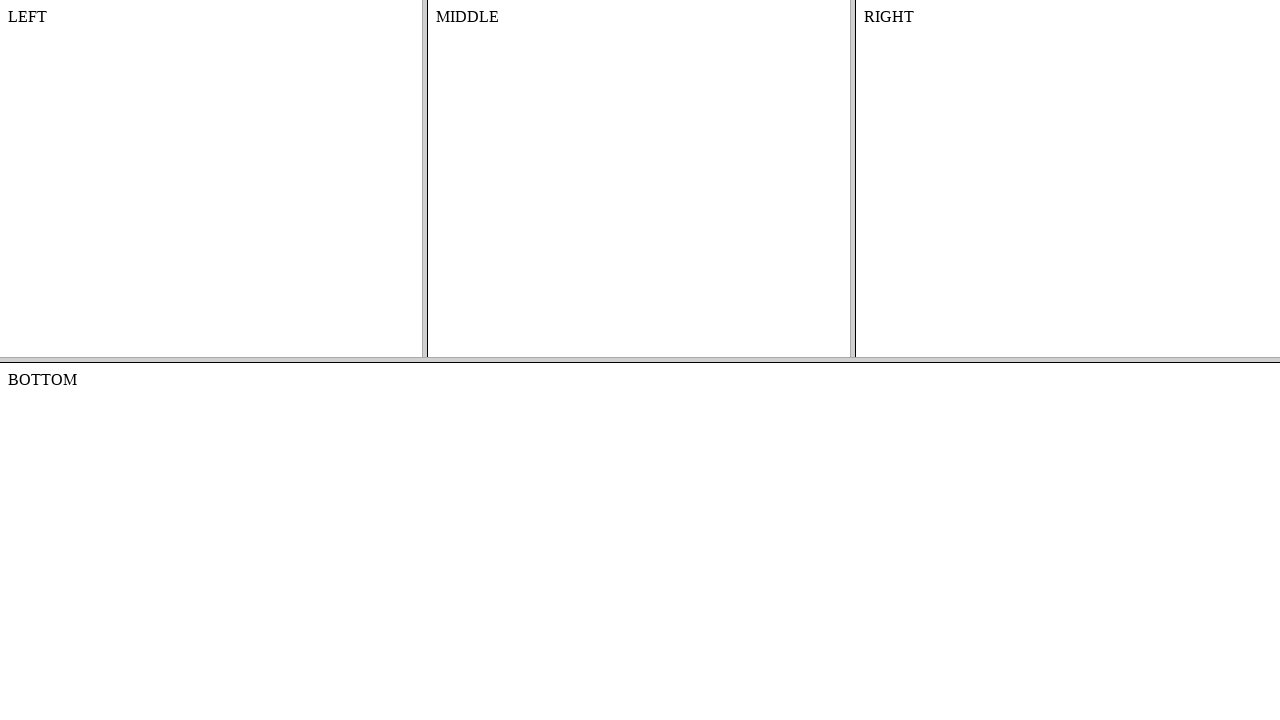

Retrieved text content from bottom frame
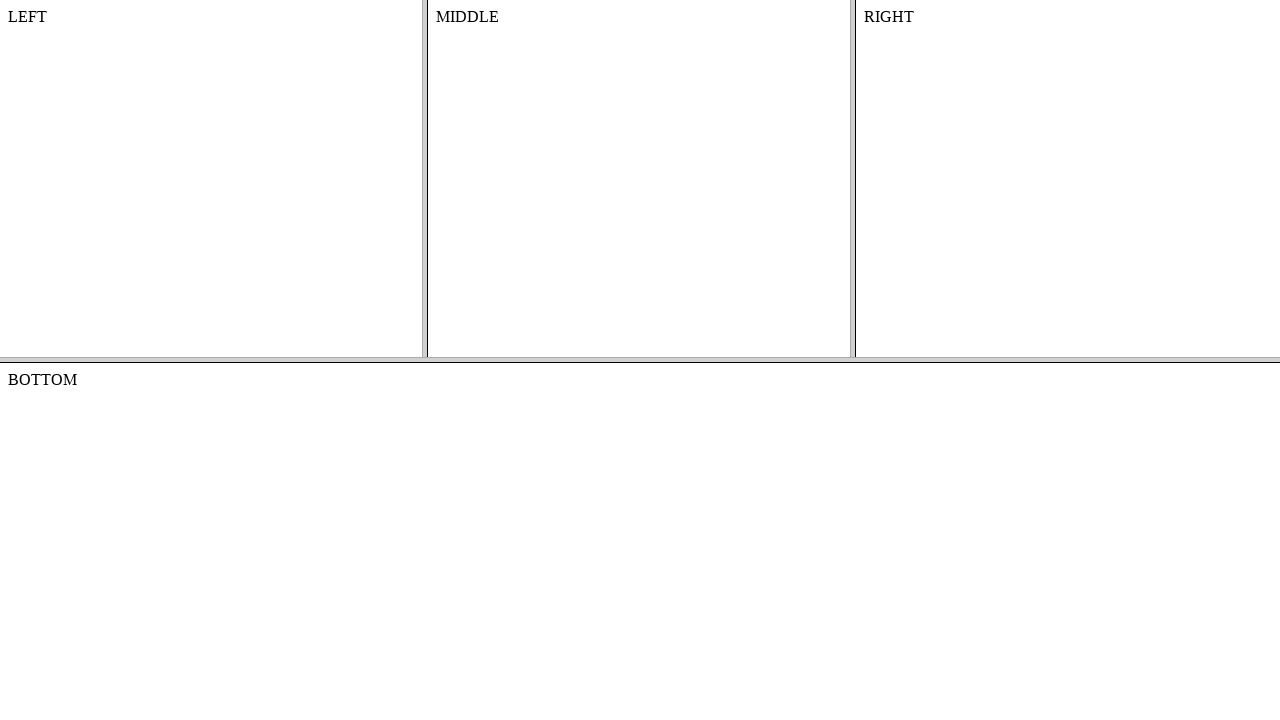

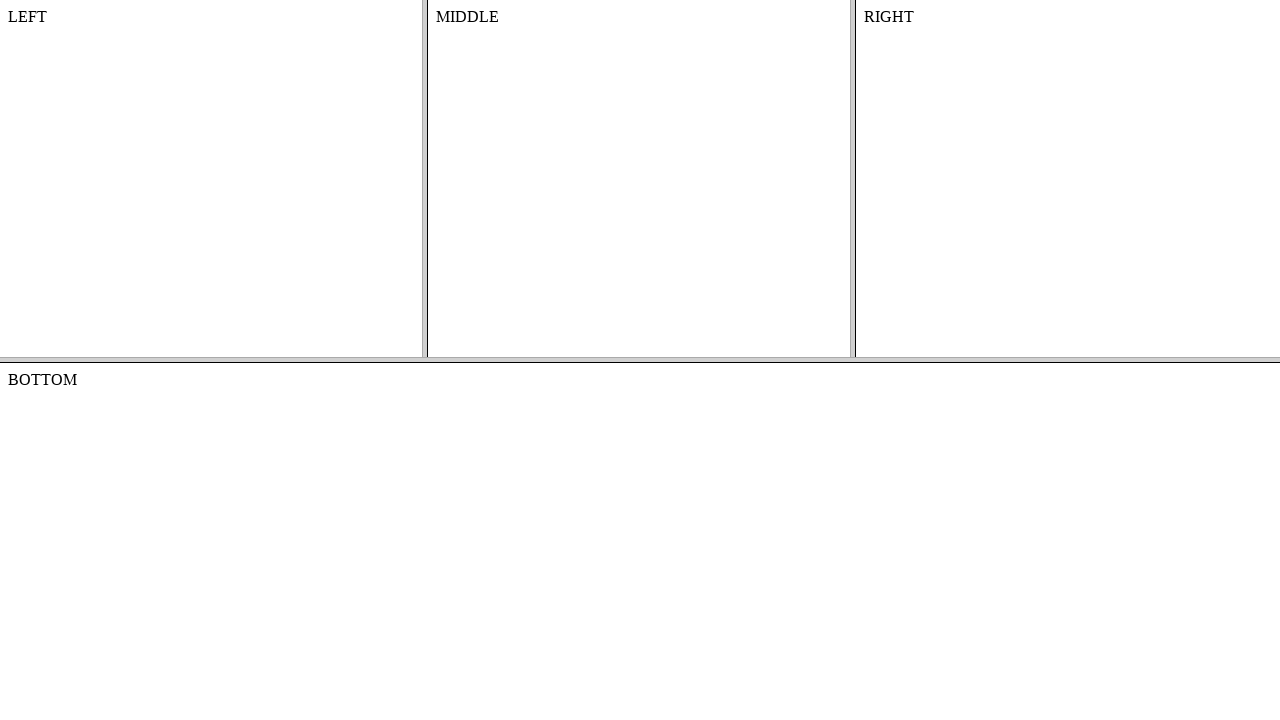